Tests navigation to the checkboxes page and verifies the header text displays "Checkboxes"

Starting URL: https://formy-project.herokuapp.com/

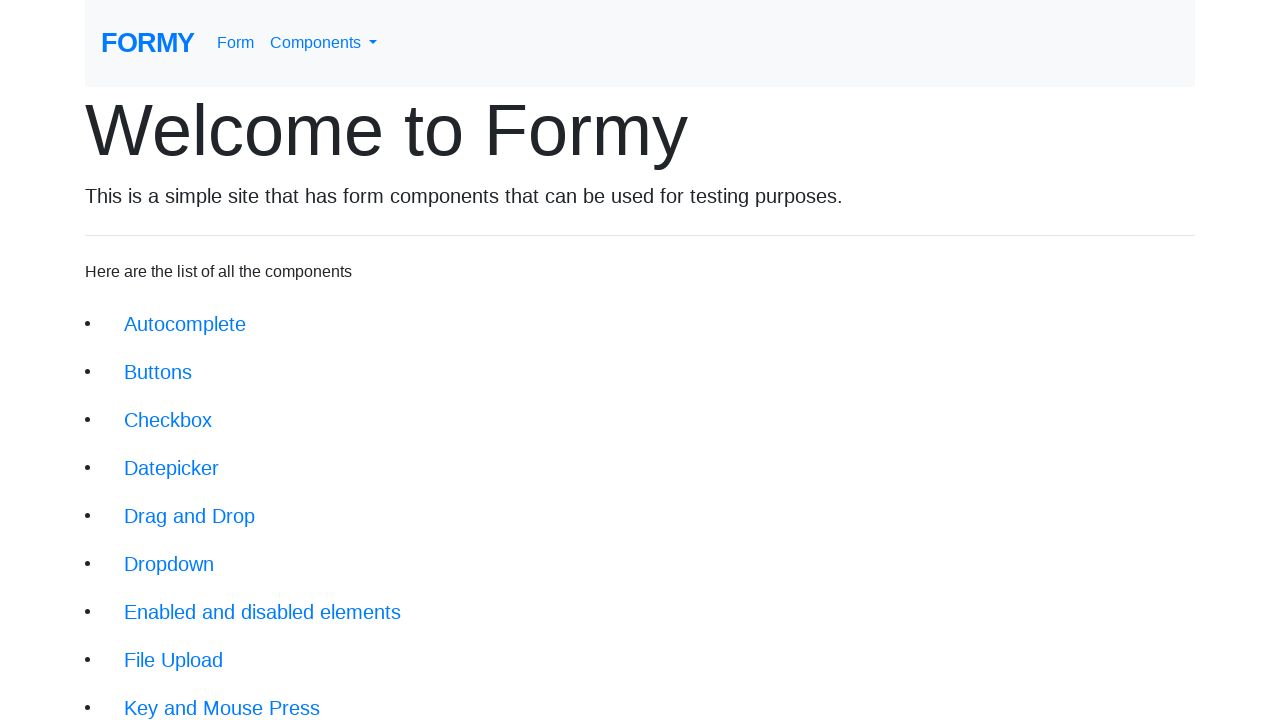

Clicked on checkbox link to navigate to checkboxes page at (168, 420) on xpath=//li/a[@href='/checkbox']
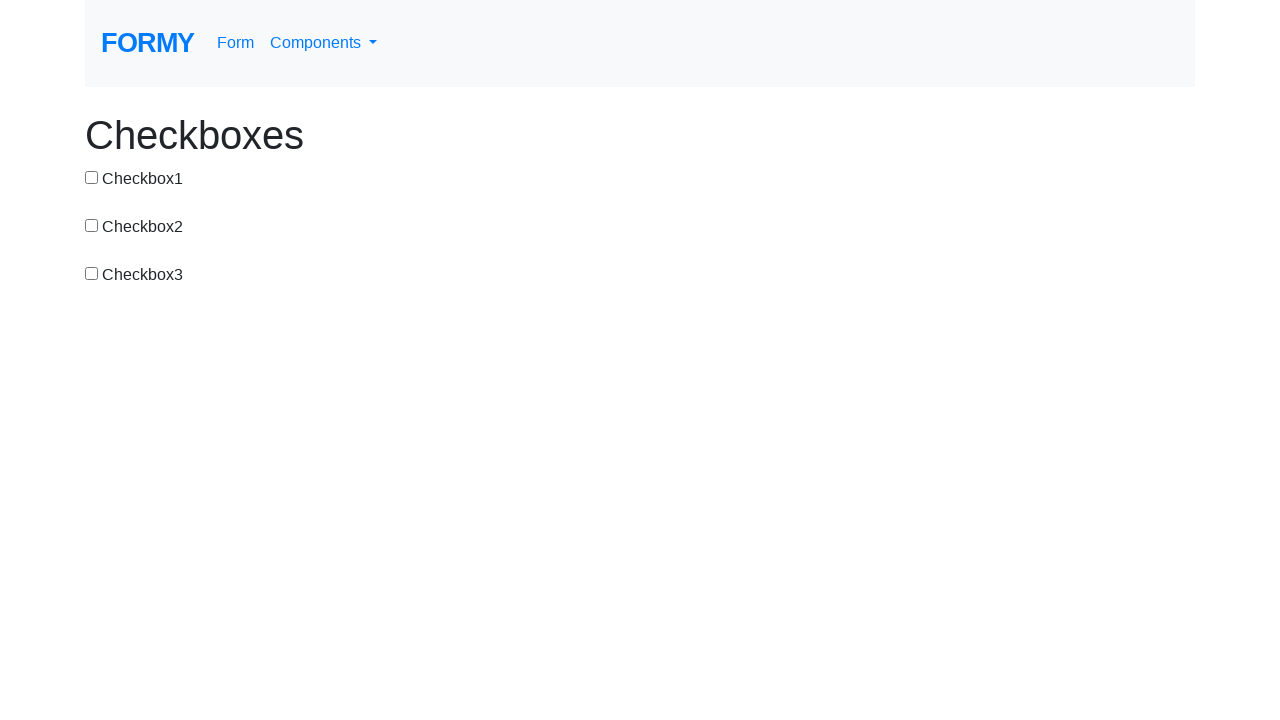

Header element loaded on checkboxes page
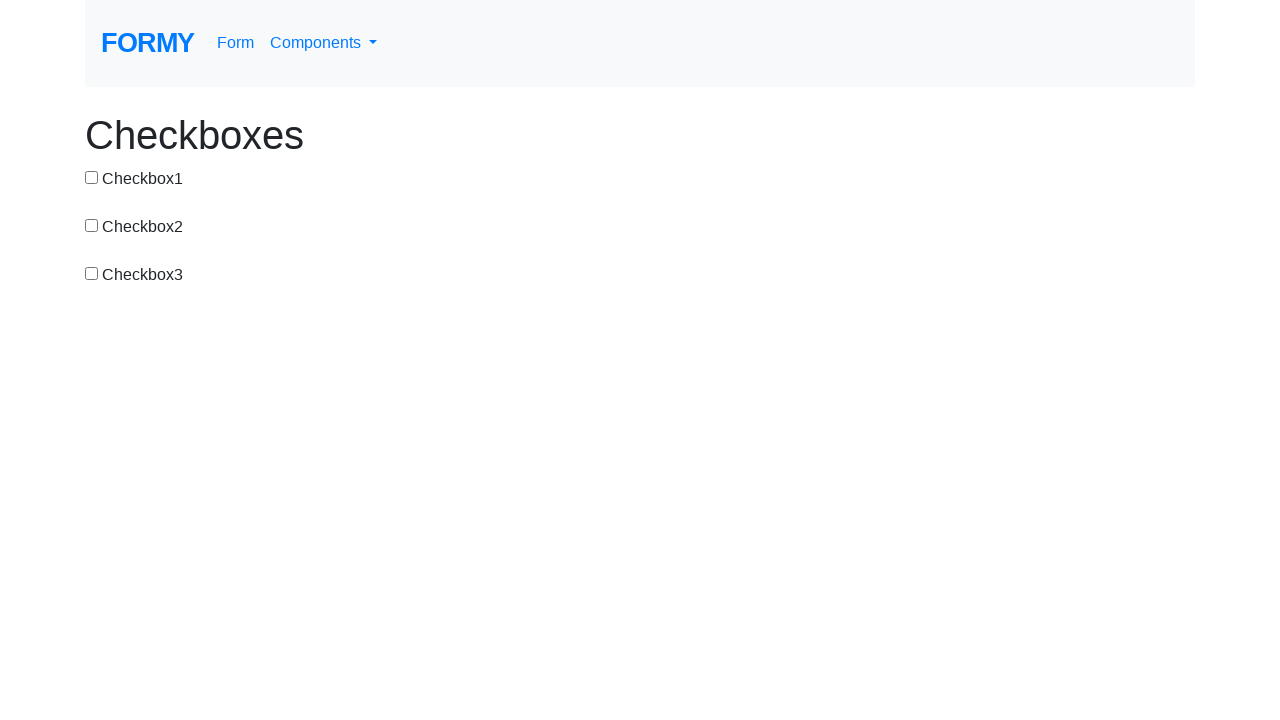

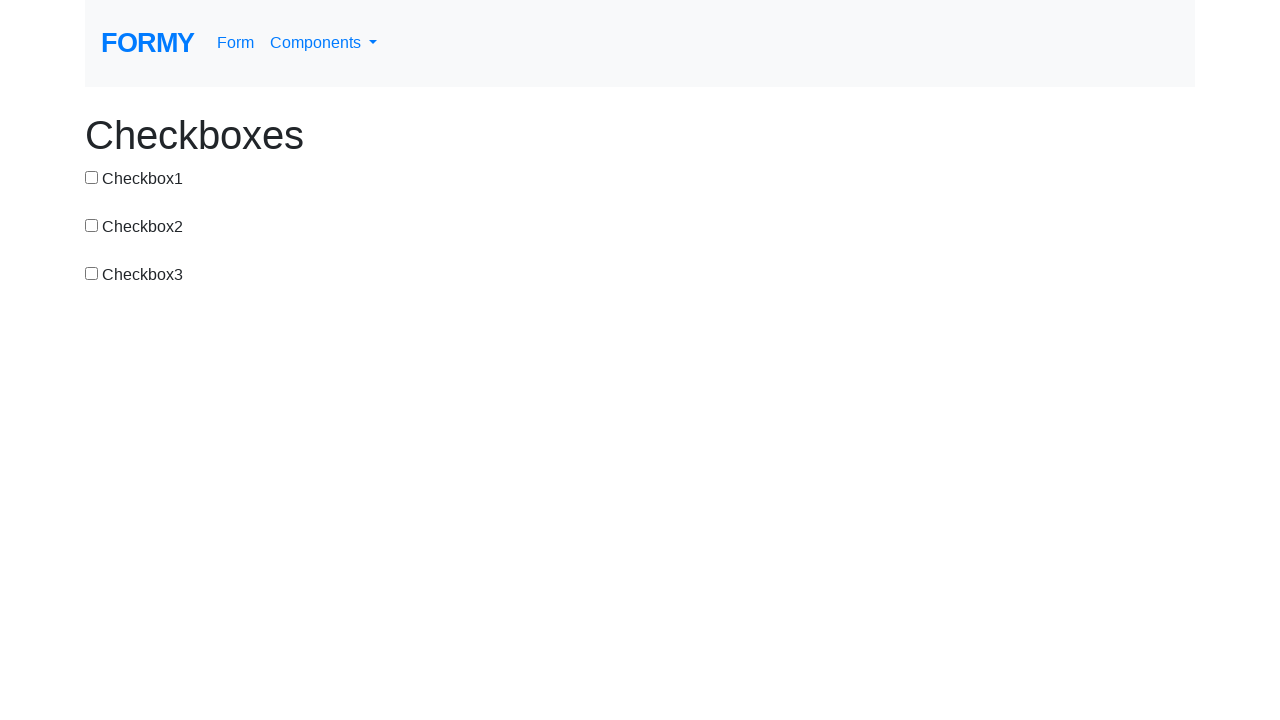